Tests text input functionality by verifying a text box is visible and enabled, checking its maxlength attribute, filling it with text, and verifying the entered value.

Starting URL: https://testautomationpractice.blogspot.com/

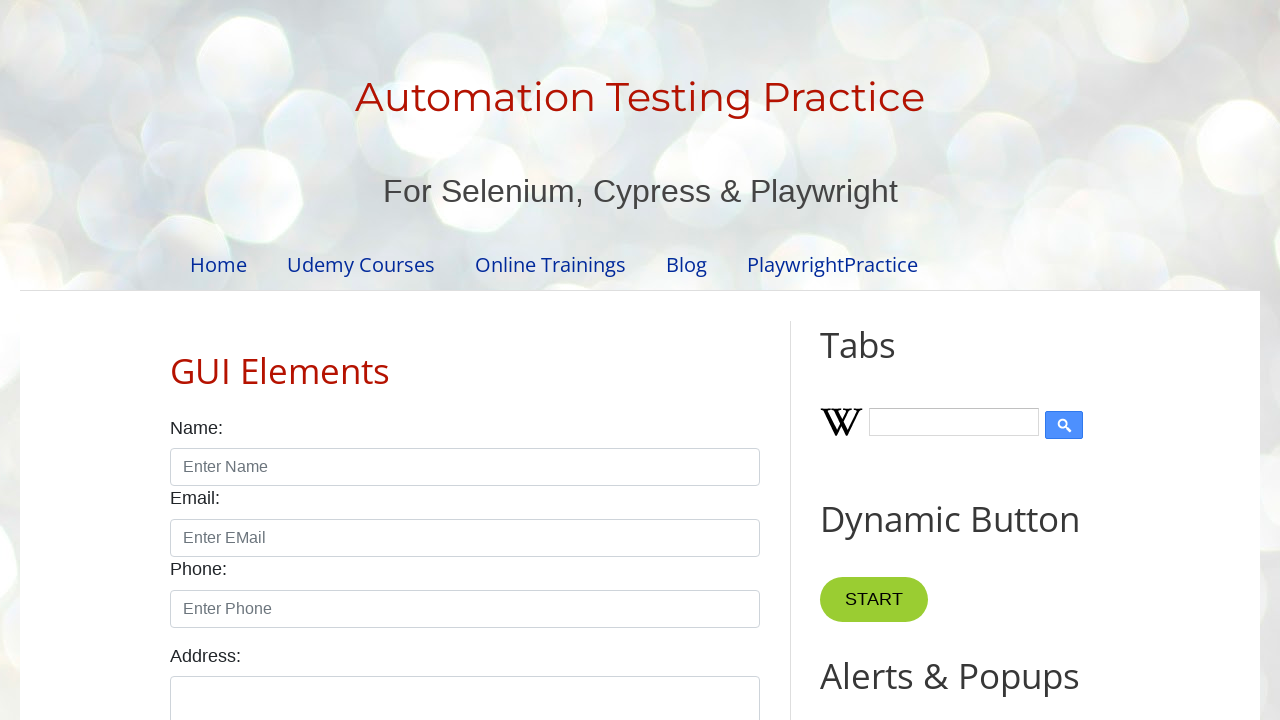

Located text box with id 'name'
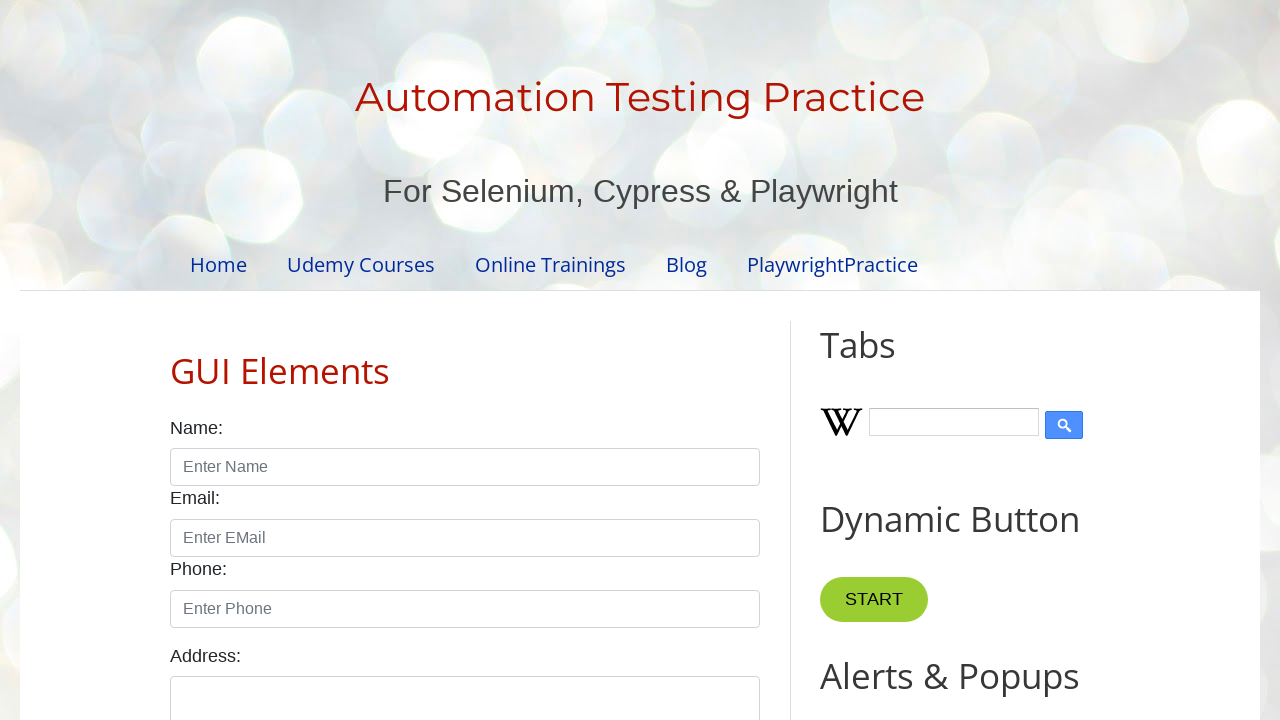

Text box is visible and enabled
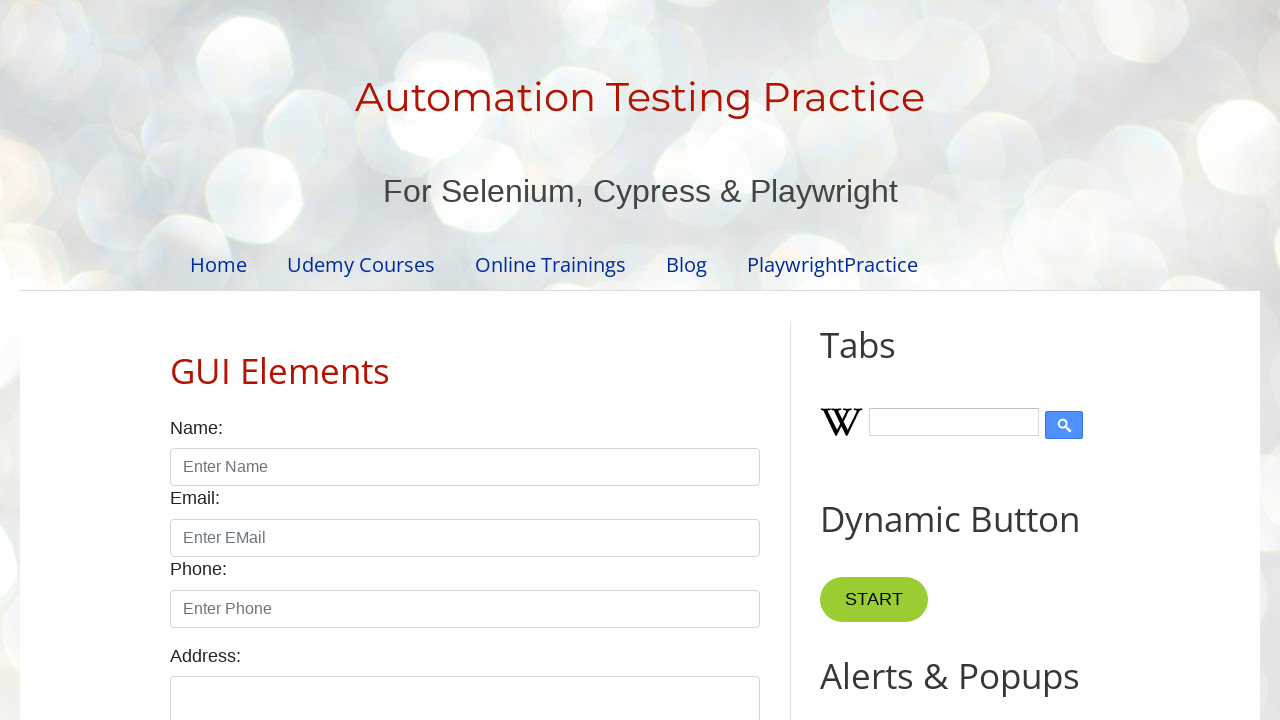

Filled text box with 'pw' on #name
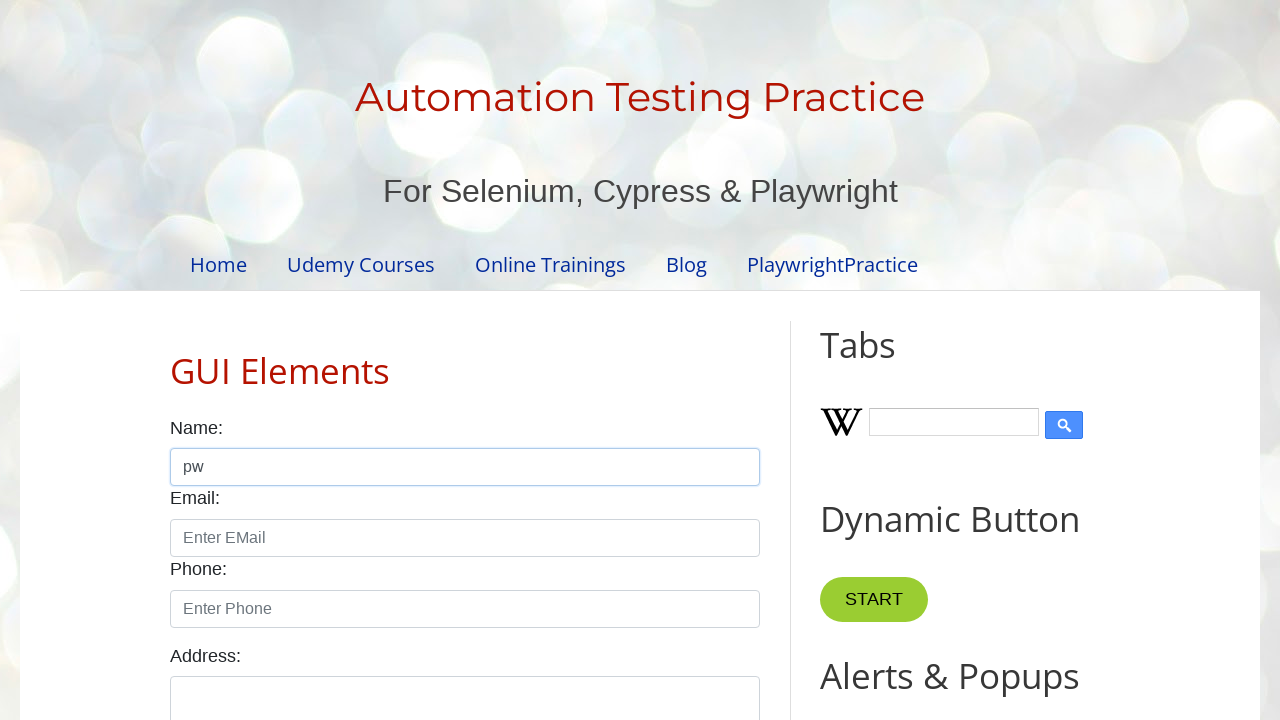

Verified text box contains entered value 'pw'
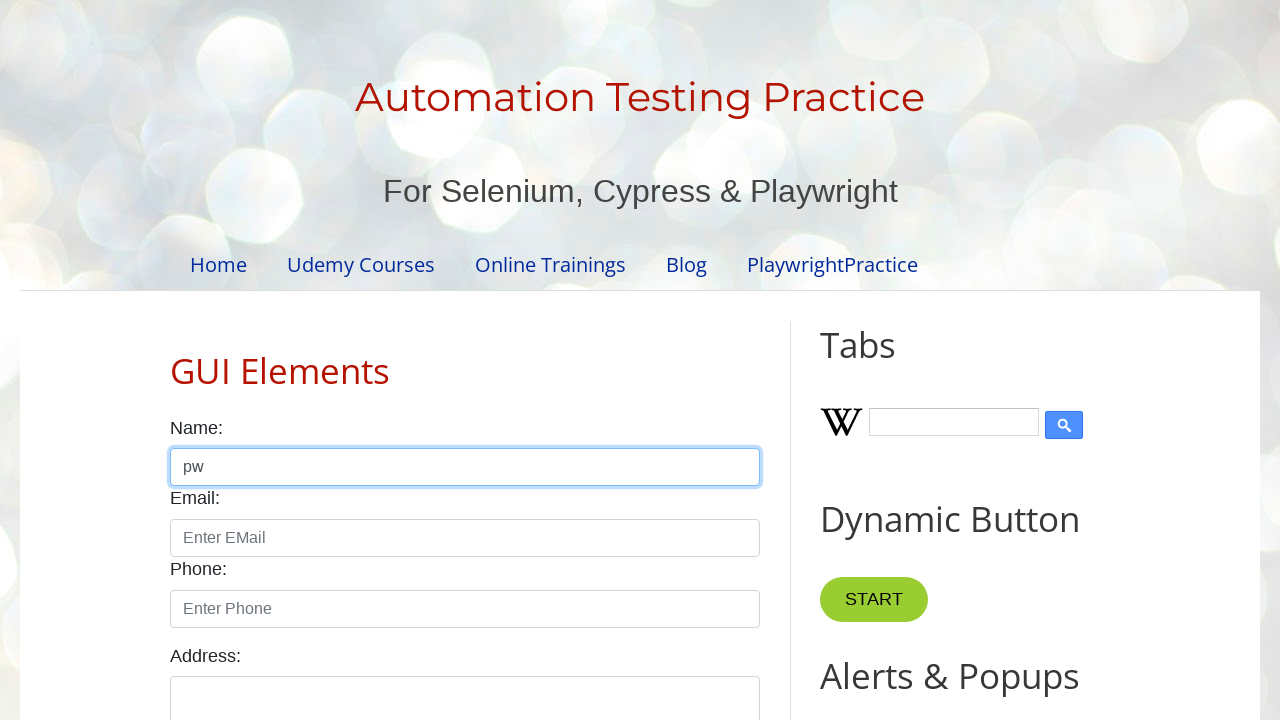

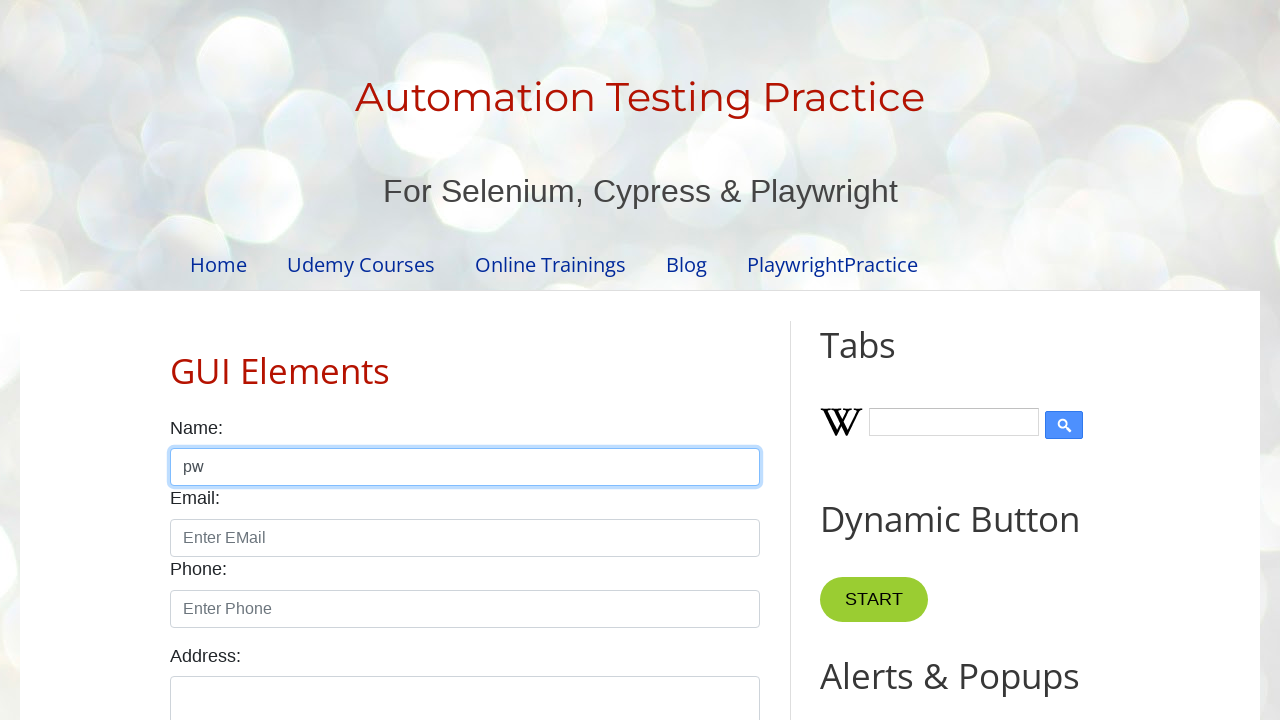